Tests click functionality with element-specific screenshot capture after navigating to Add/Remove Elements page

Starting URL: https://the-internet.herokuapp.com

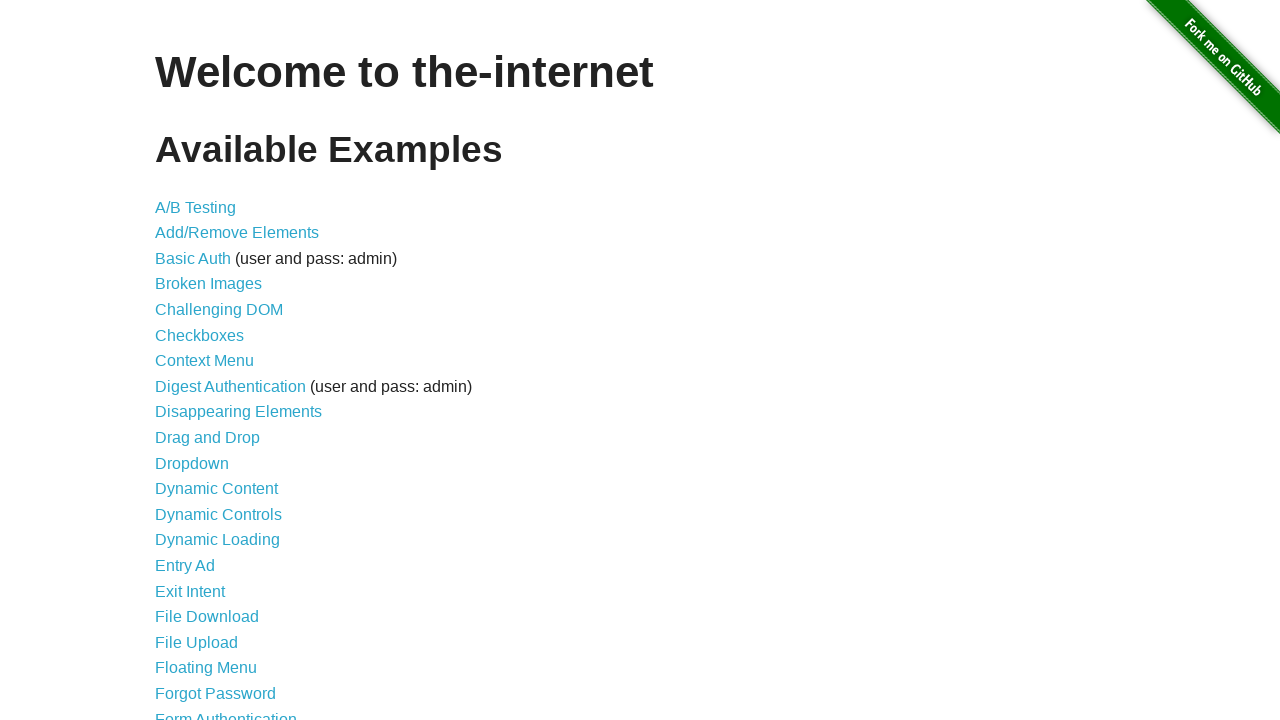

Clicked on Add/Remove Elements link at (237, 233) on text=Add/Remove Elements
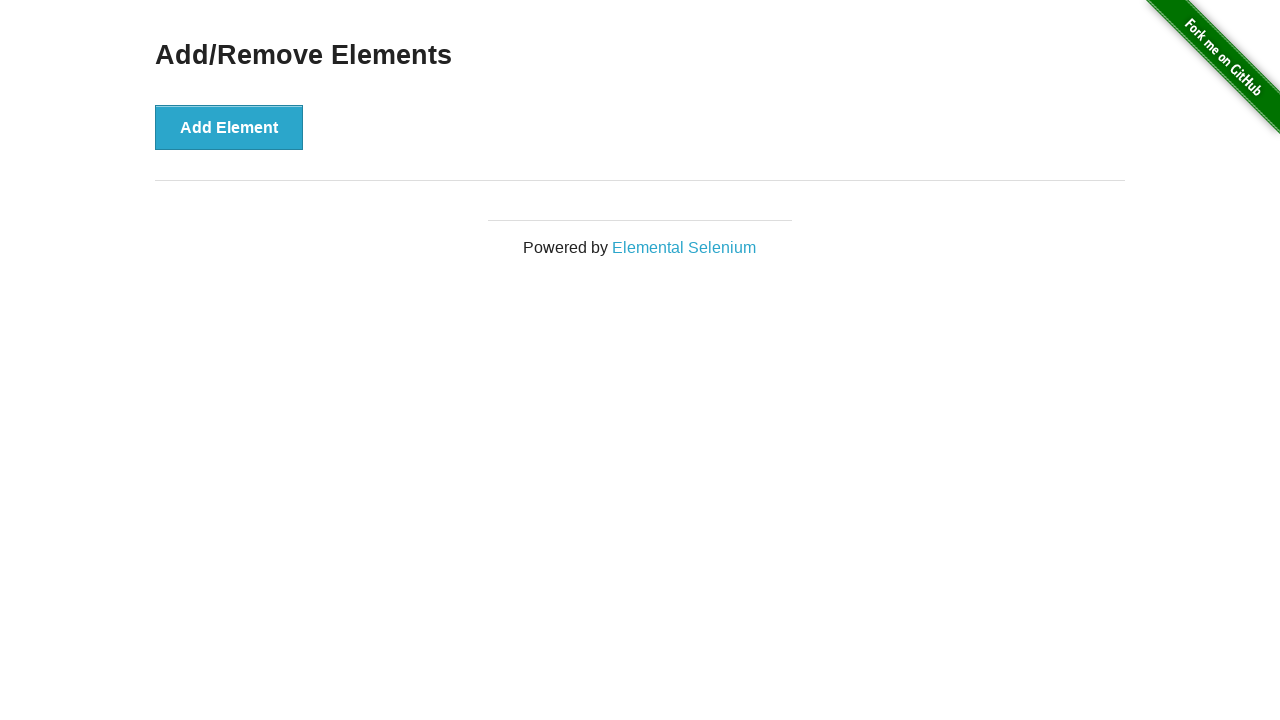

Clicked Add Element button at (229, 127) on text=Add Element
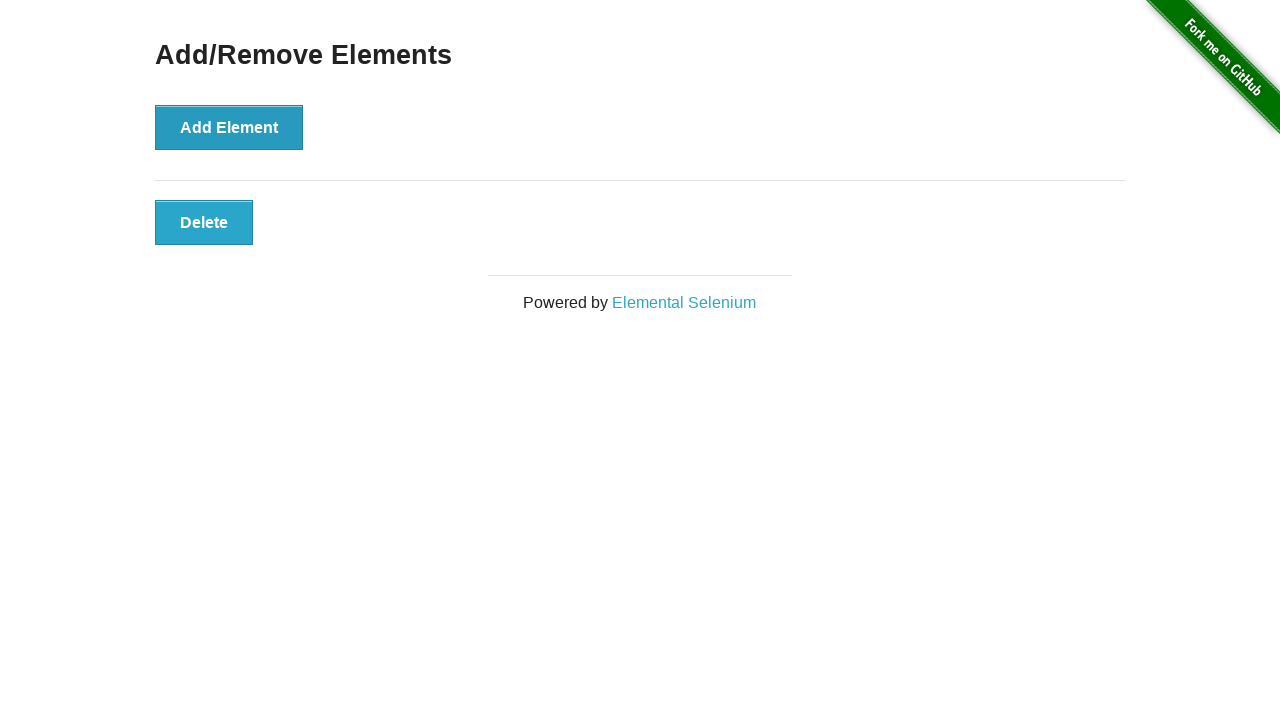

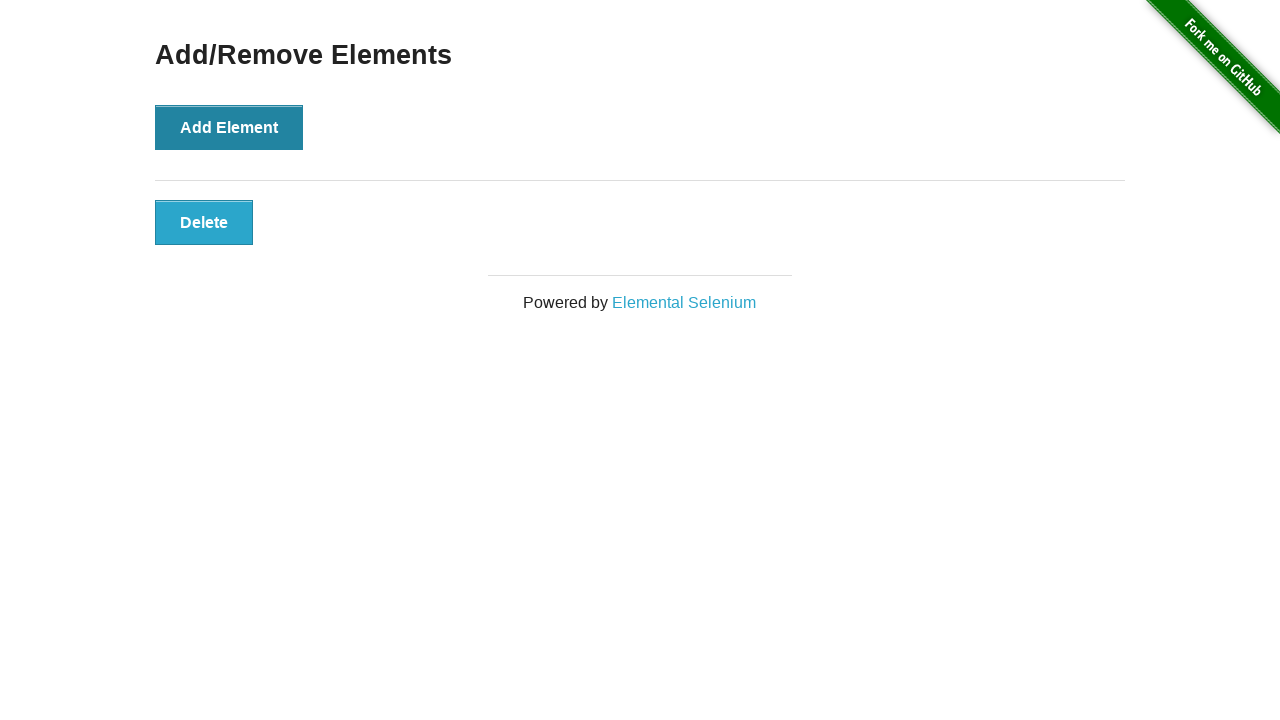